Tests the complete e-commerce purchase flow on SauceDemo - logs in, adds a product to cart, proceeds through checkout, and completes the order

Starting URL: https://www.saucedemo.com/

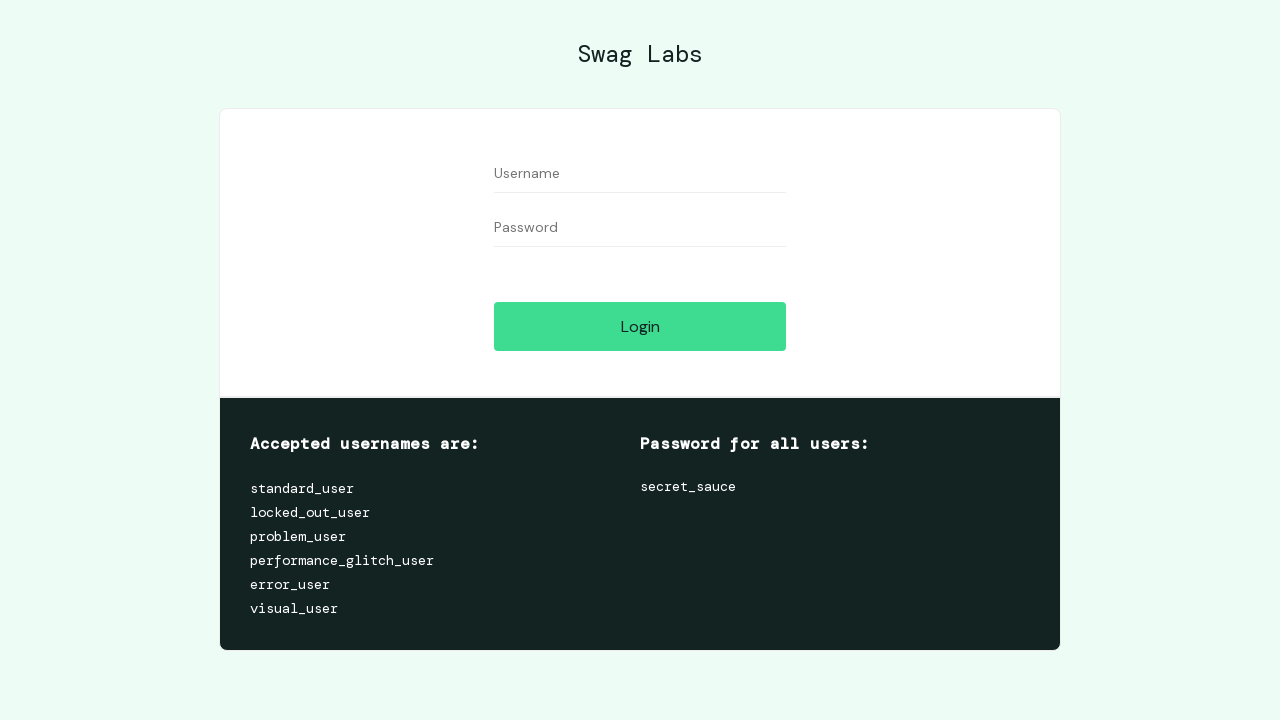

Filled username field with 'standard_user' on #user-name
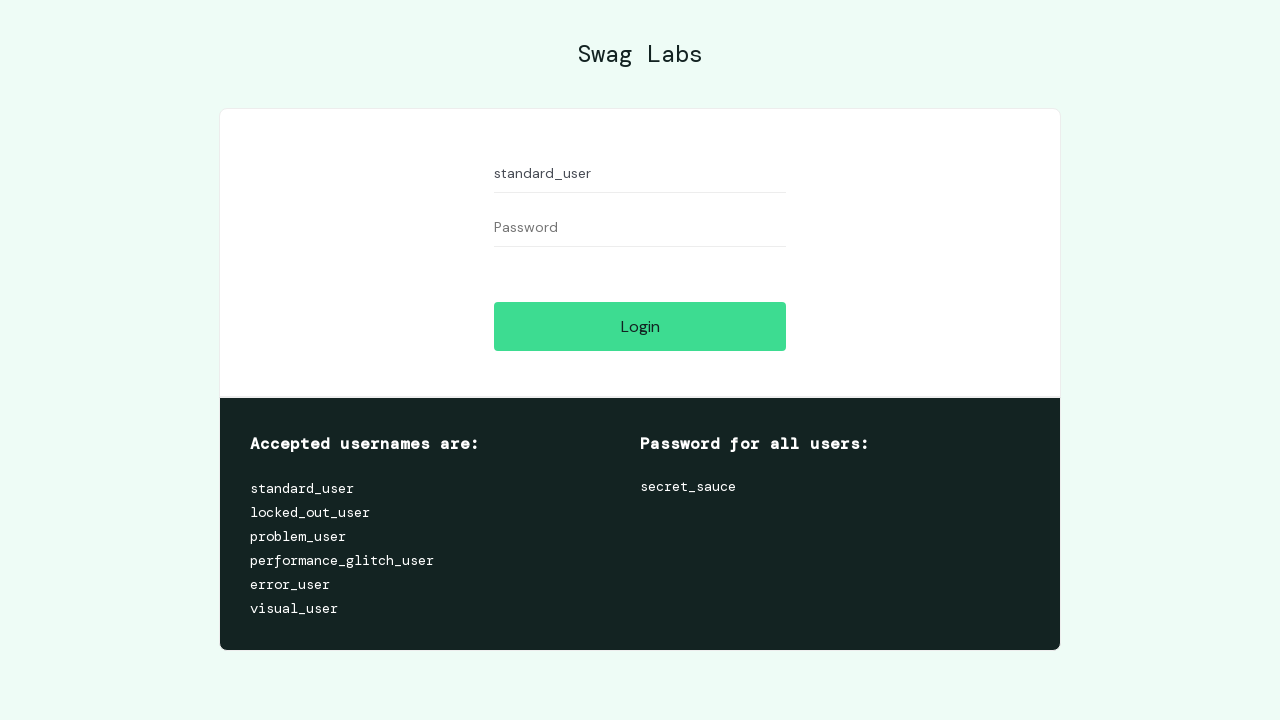

Filled password field with 'secret_sauce' on #password
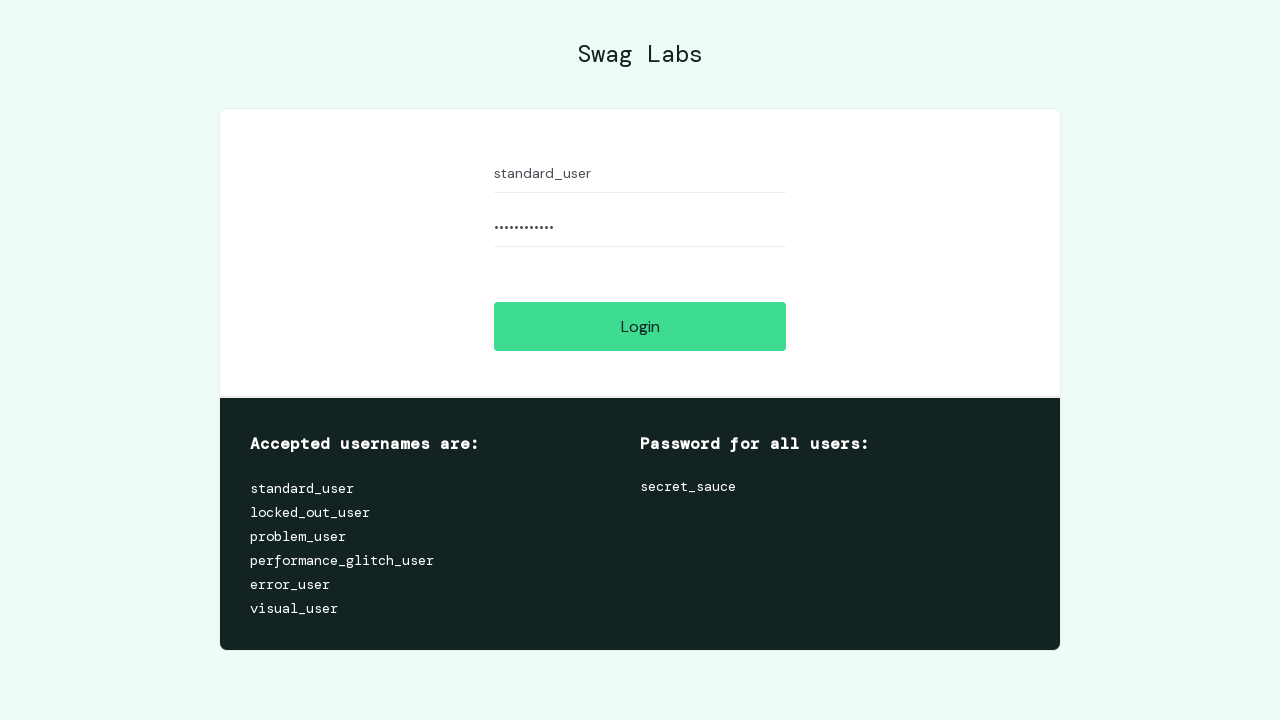

Clicked login button to authenticate at (640, 326) on #login-button
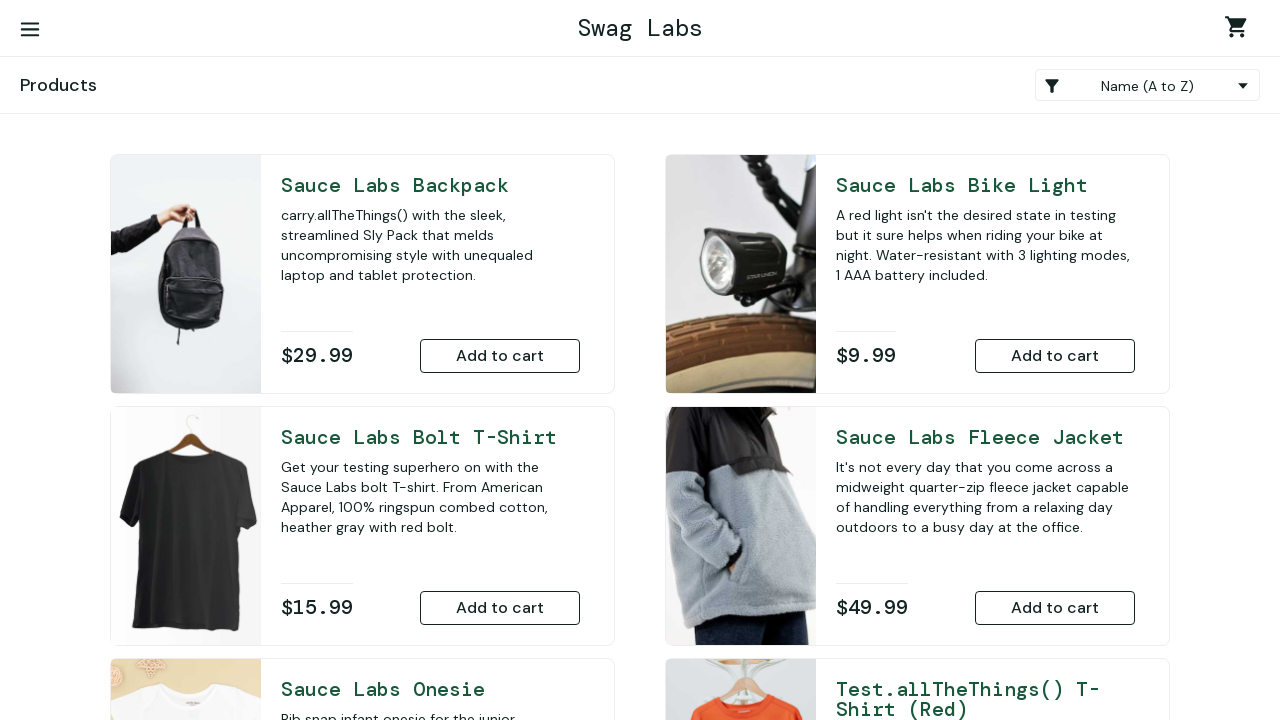

Added Sauce Labs Backpack to cart at (500, 356) on button[data-test='add-to-cart-sauce-labs-backpack']
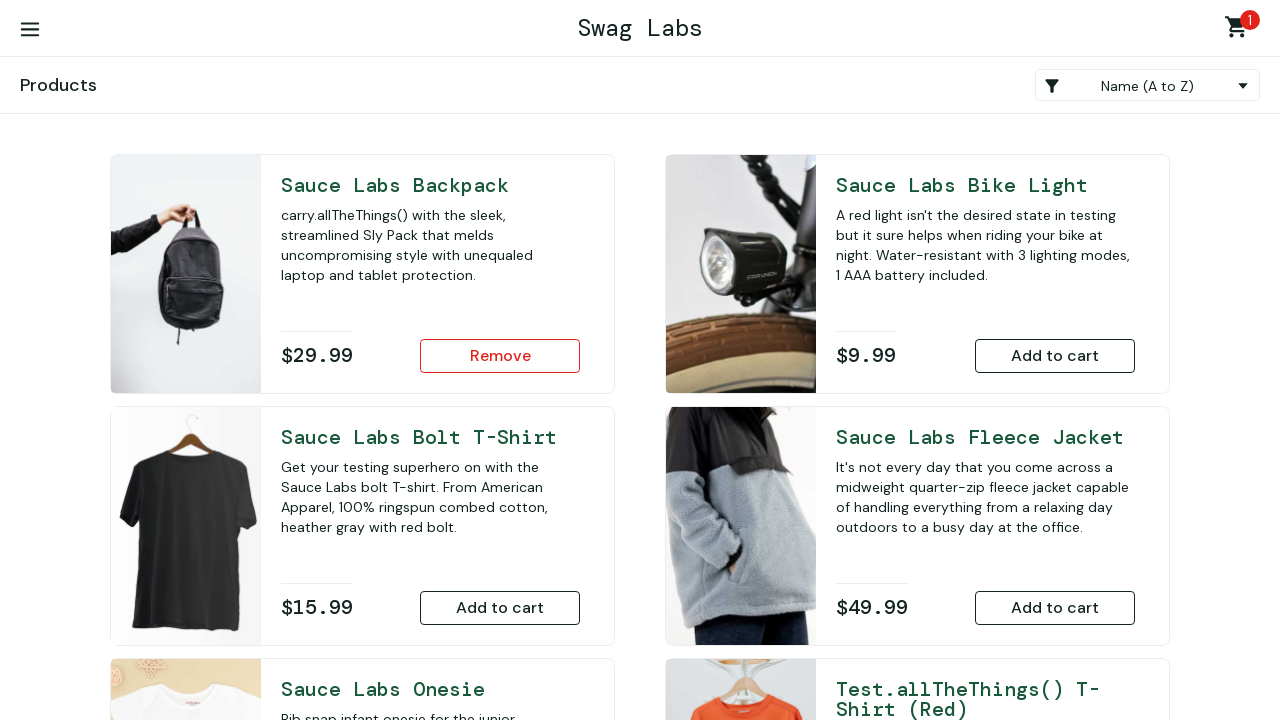

Navigated to shopping cart at (1240, 30) on .shopping_cart_link
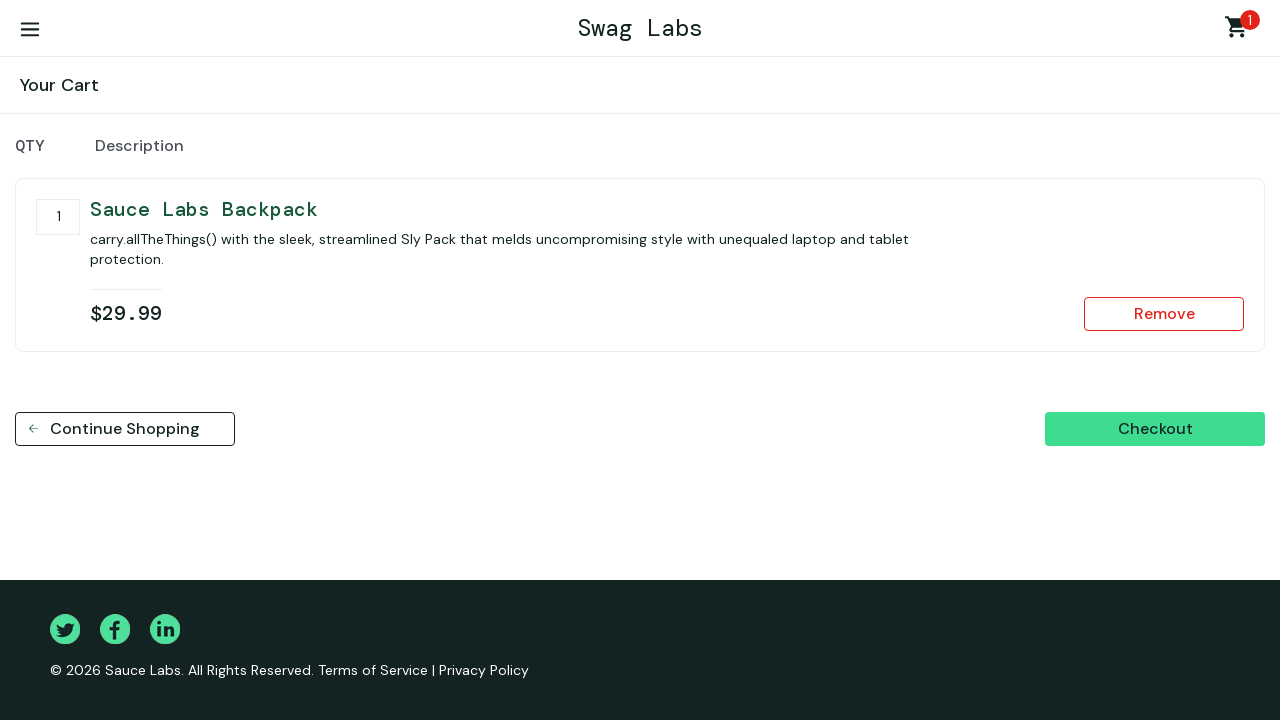

Clicked checkout button to proceed to checkout at (1155, 429) on button[data-test='checkout']
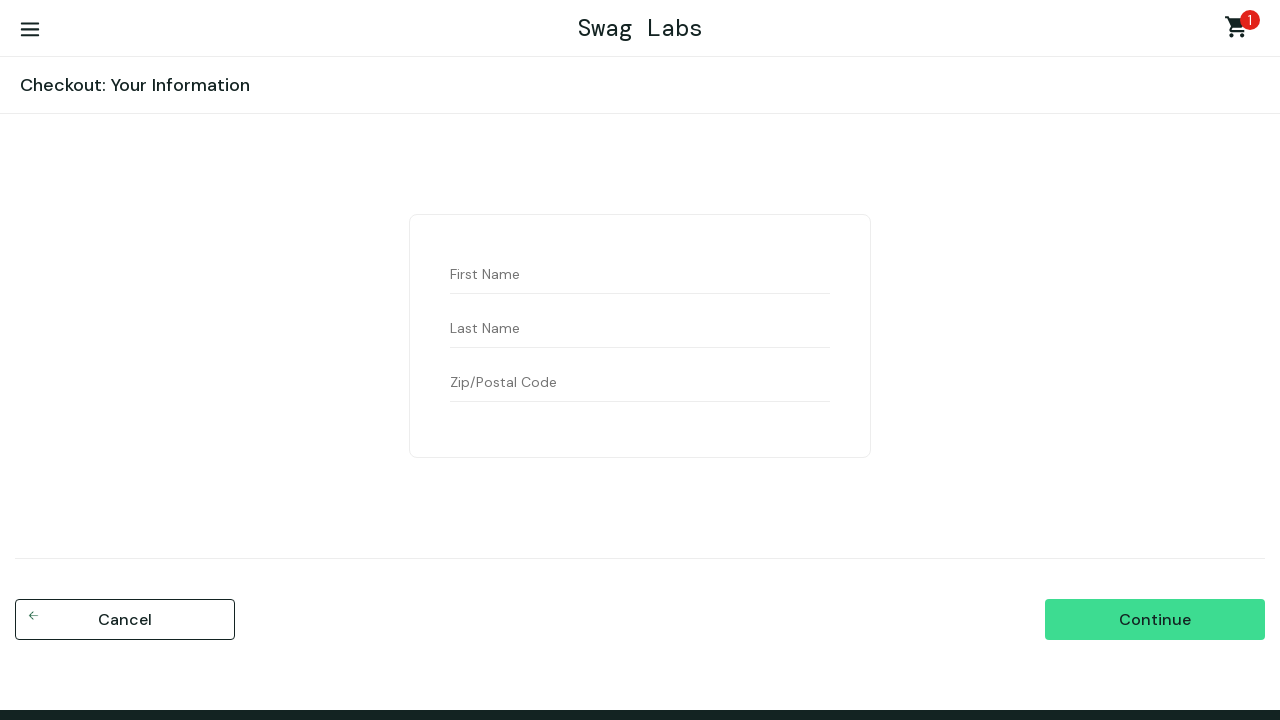

Filled first name field with 'Albert' on #first-name
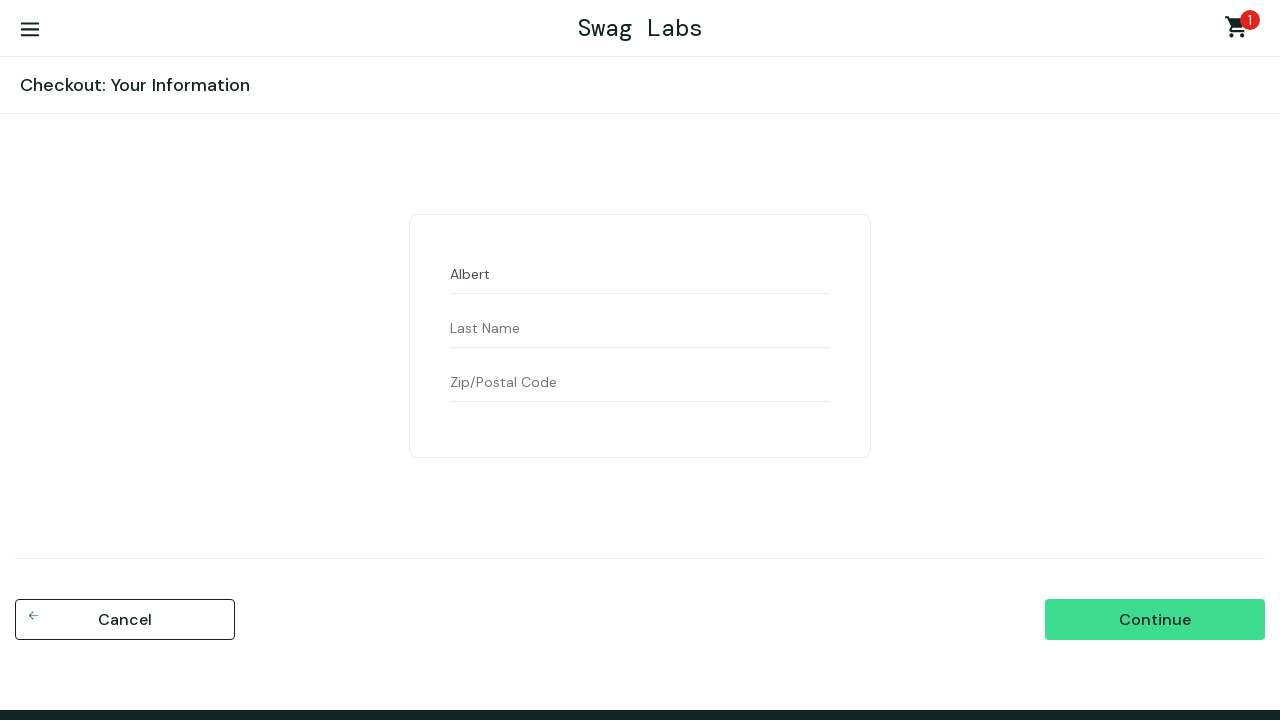

Filled last name field with 'Einstein' on #last-name
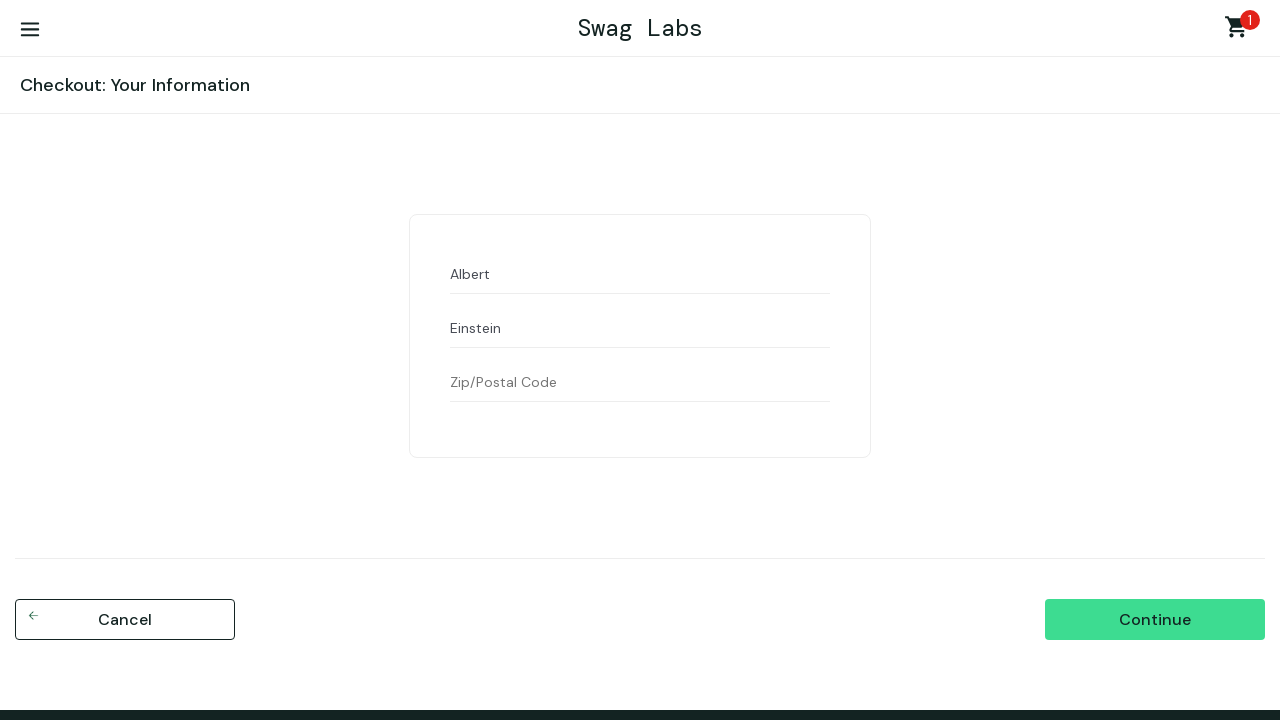

Filled postal code field with '12345' on #postal-code
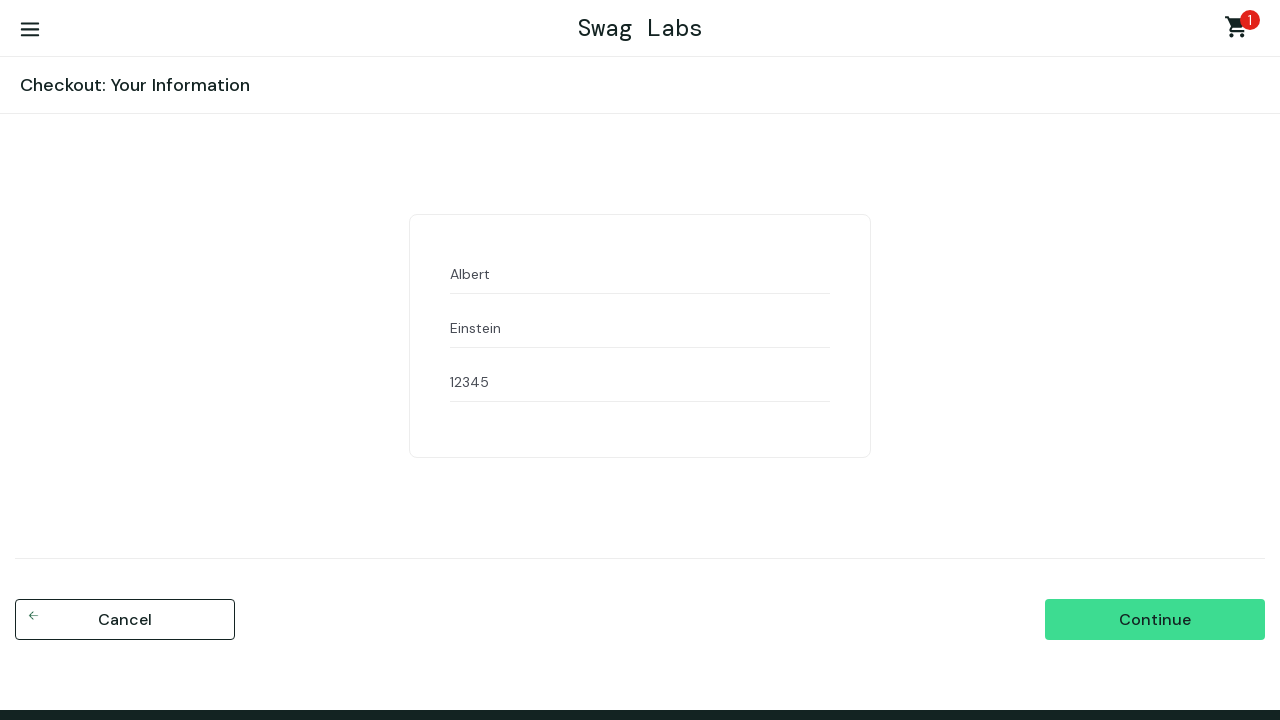

Clicked continue button to proceed to order review at (1155, 620) on #continue
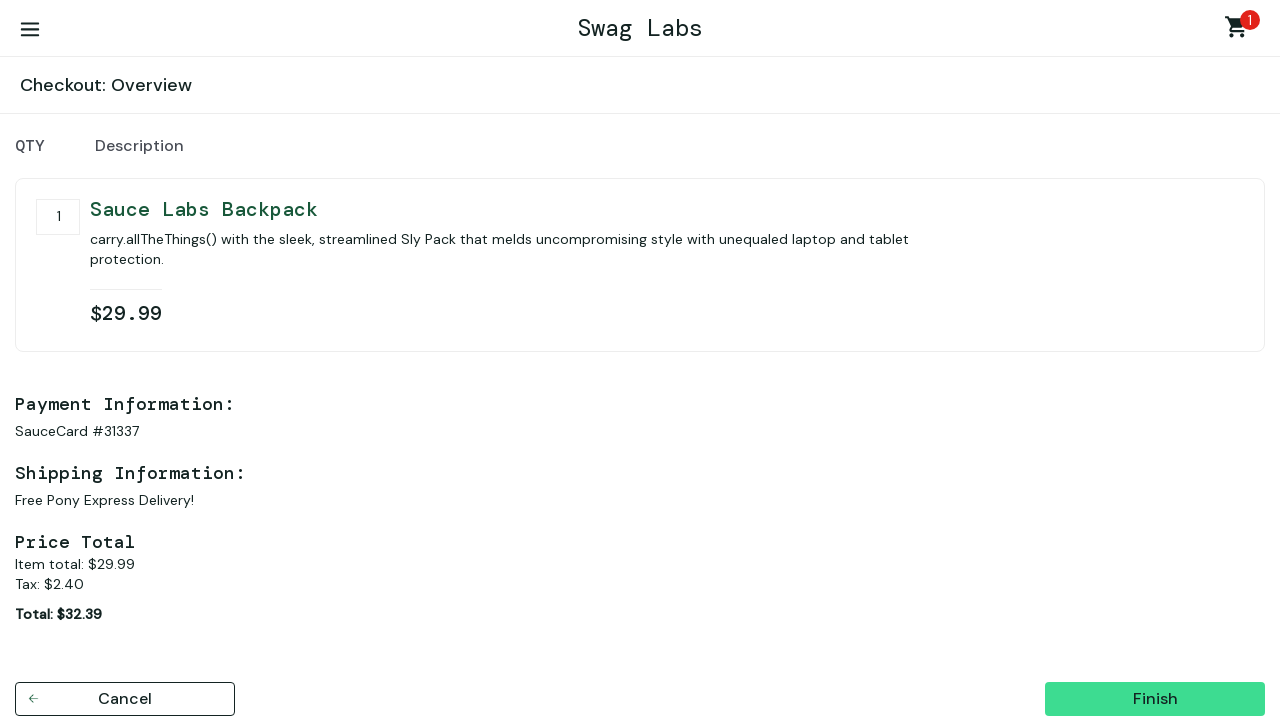

Clicked finish button to complete the order at (1155, 699) on button[data-test='finish']
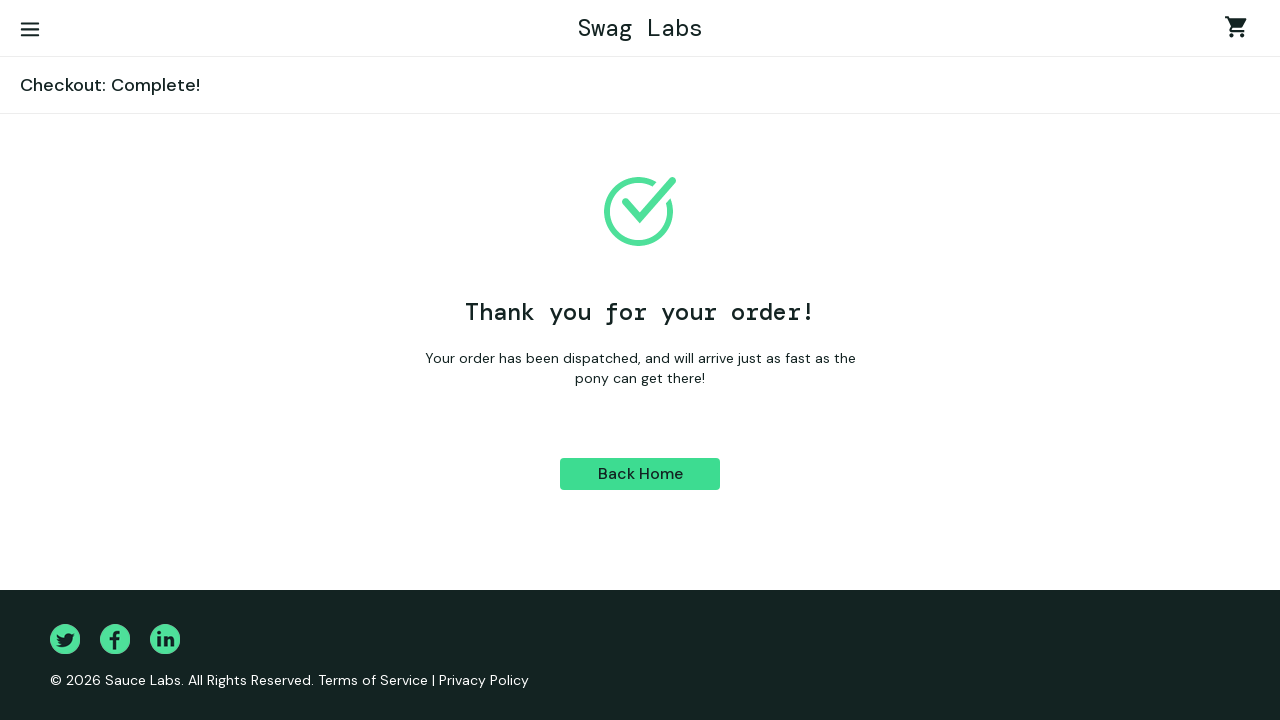

Order completion header appeared - purchase flow completed successfully
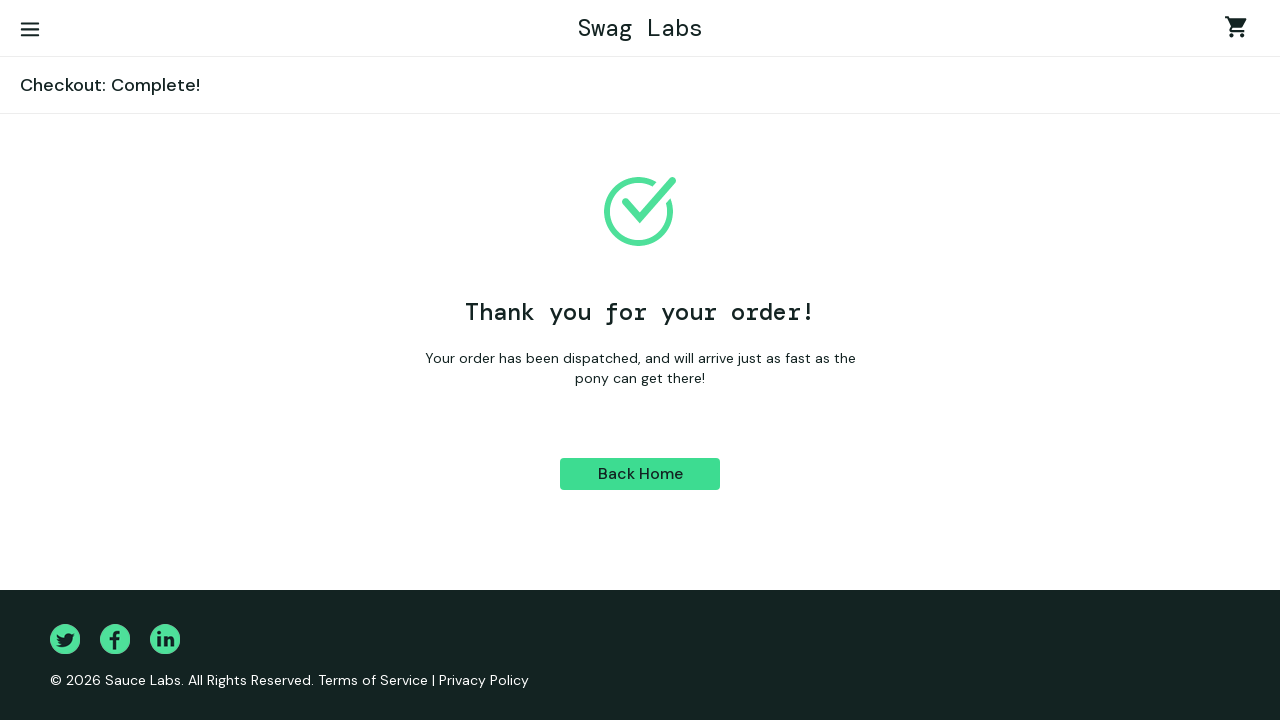

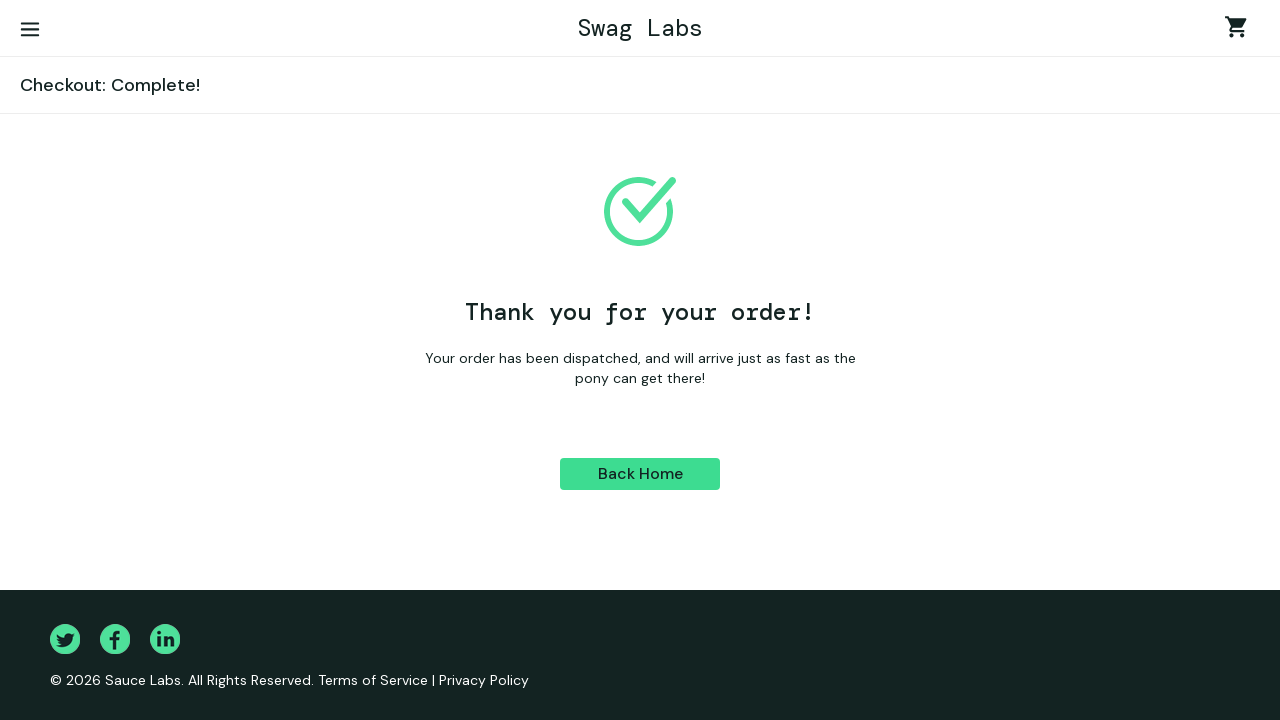